Tests opening a modal window by clicking the modal link and then the modal trigger button

Starting URL: https://formy-project.herokuapp.com

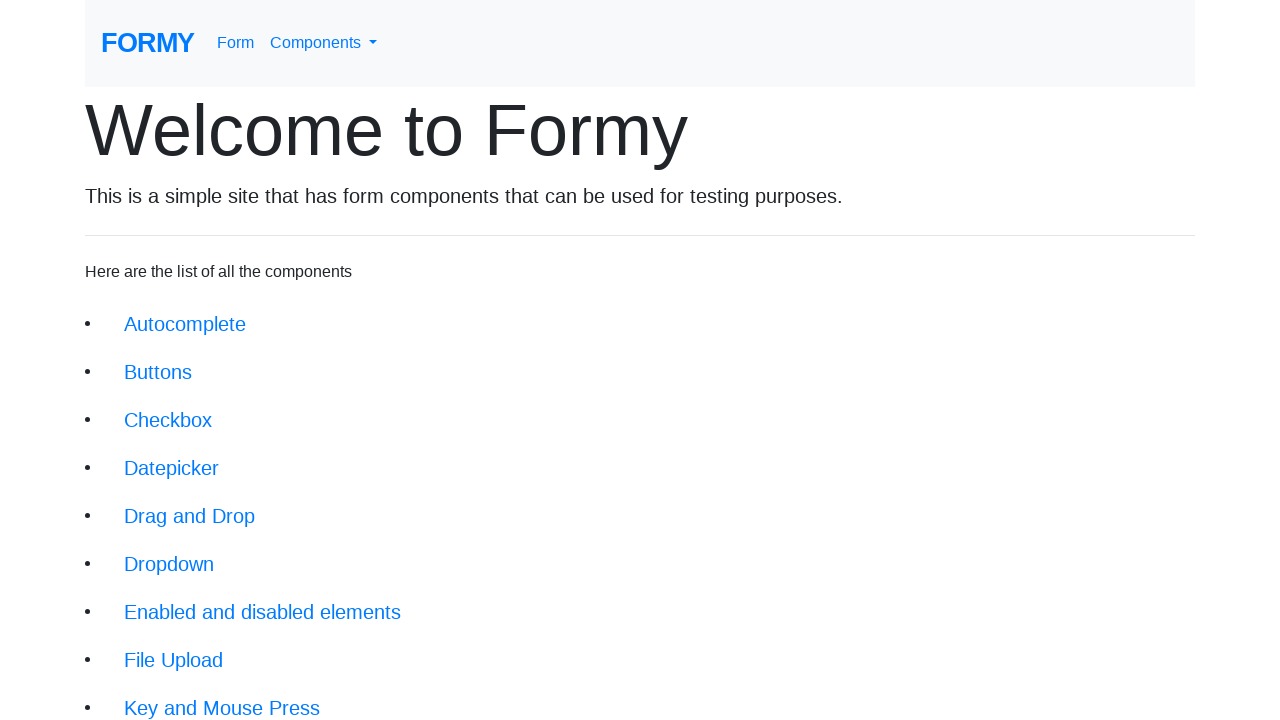

Clicked on modal link at (151, 504) on xpath=//li/a[@href='/modal']
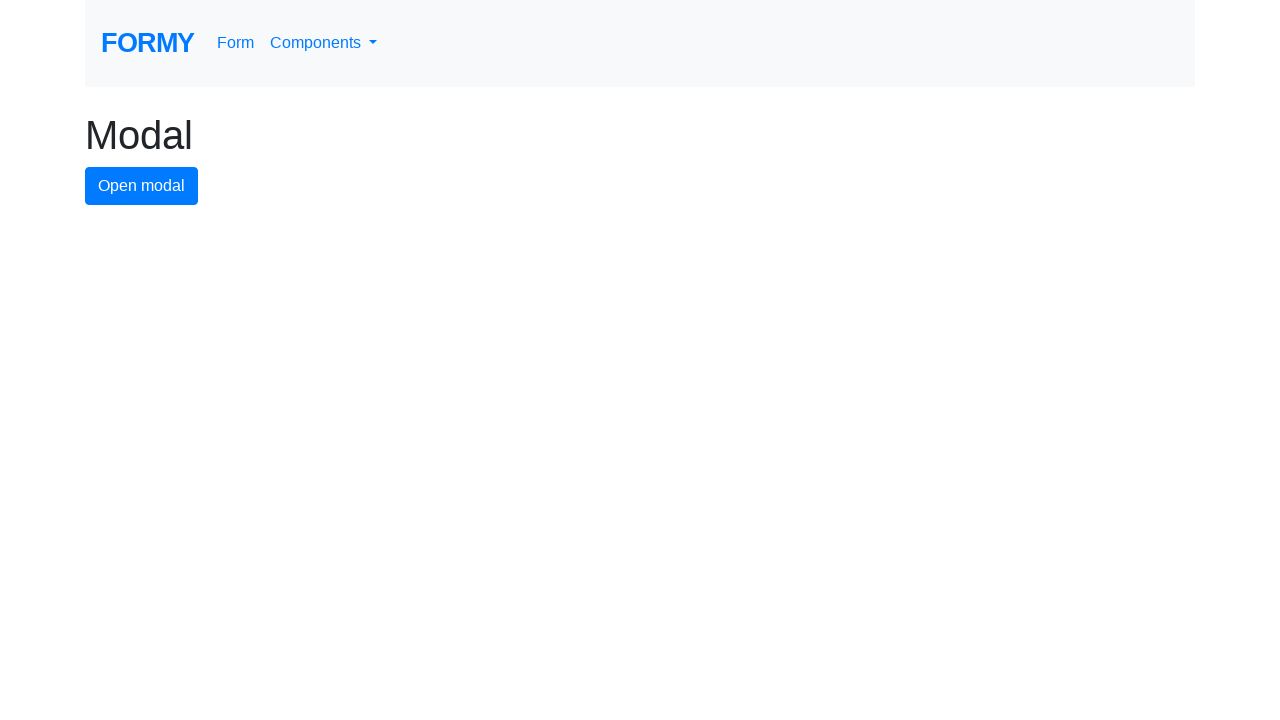

Clicked modal trigger button at (142, 186) on xpath=//button[@id='modal-button']
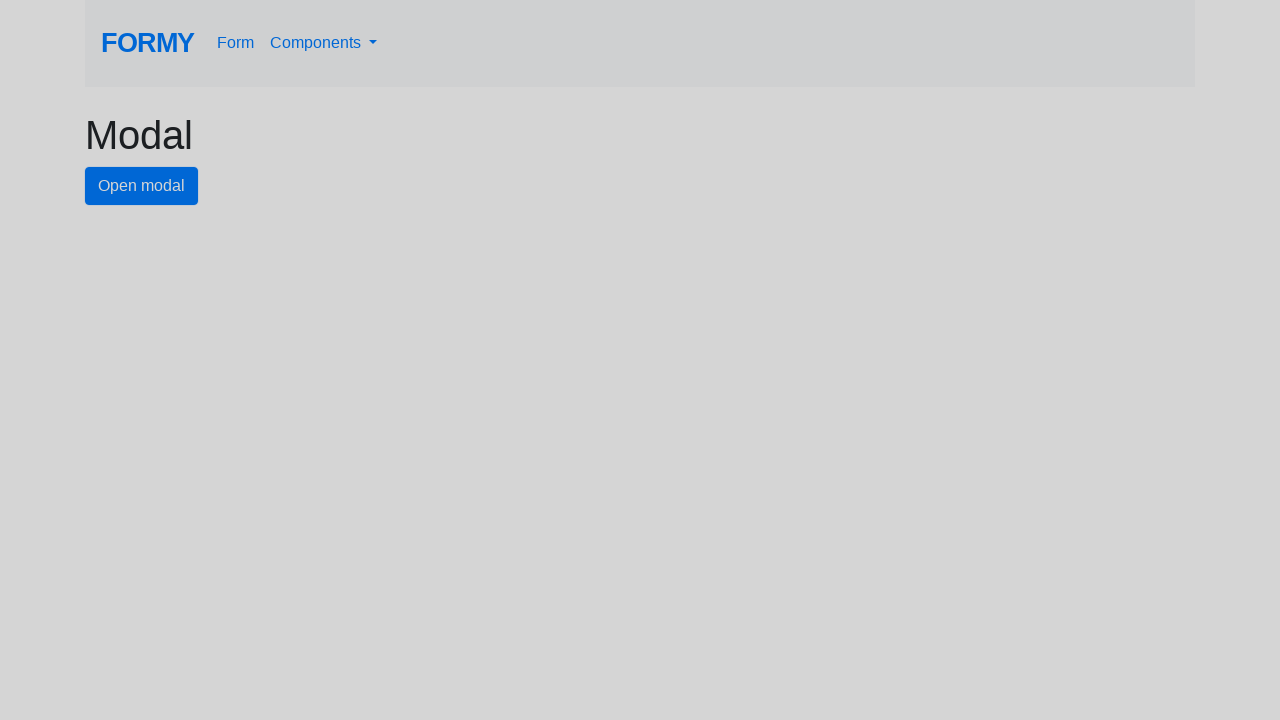

Modal window appeared
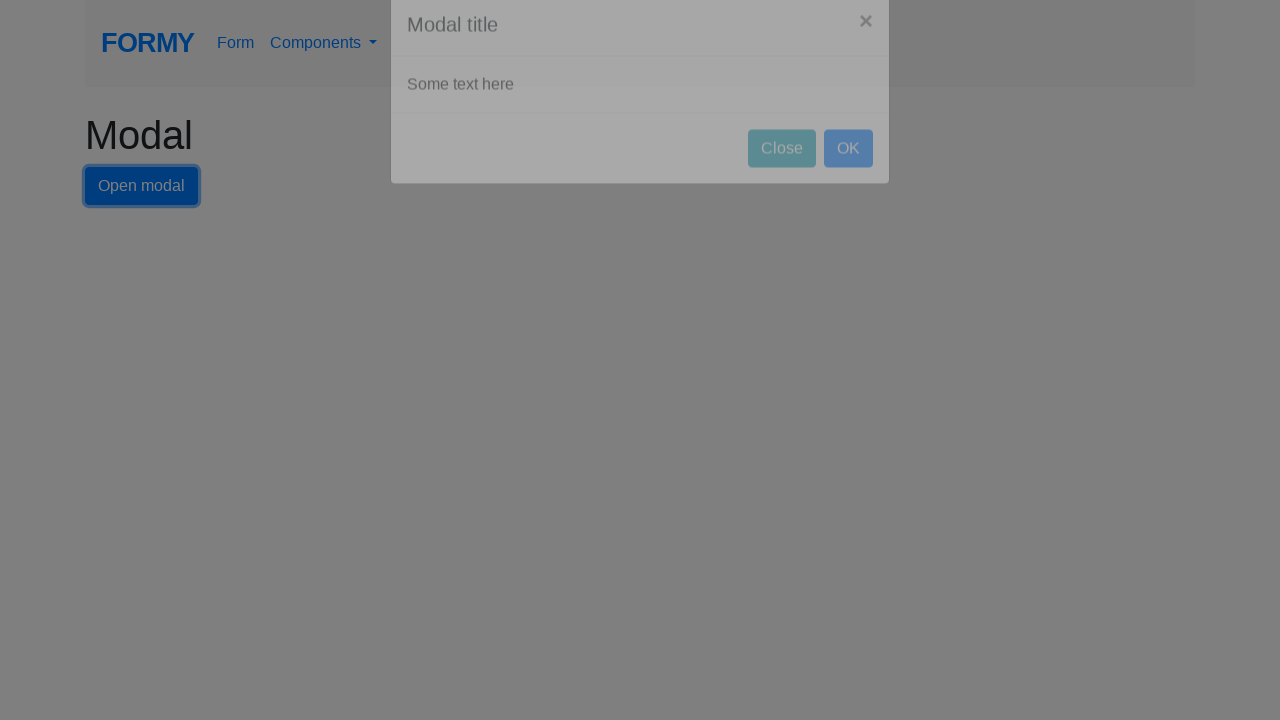

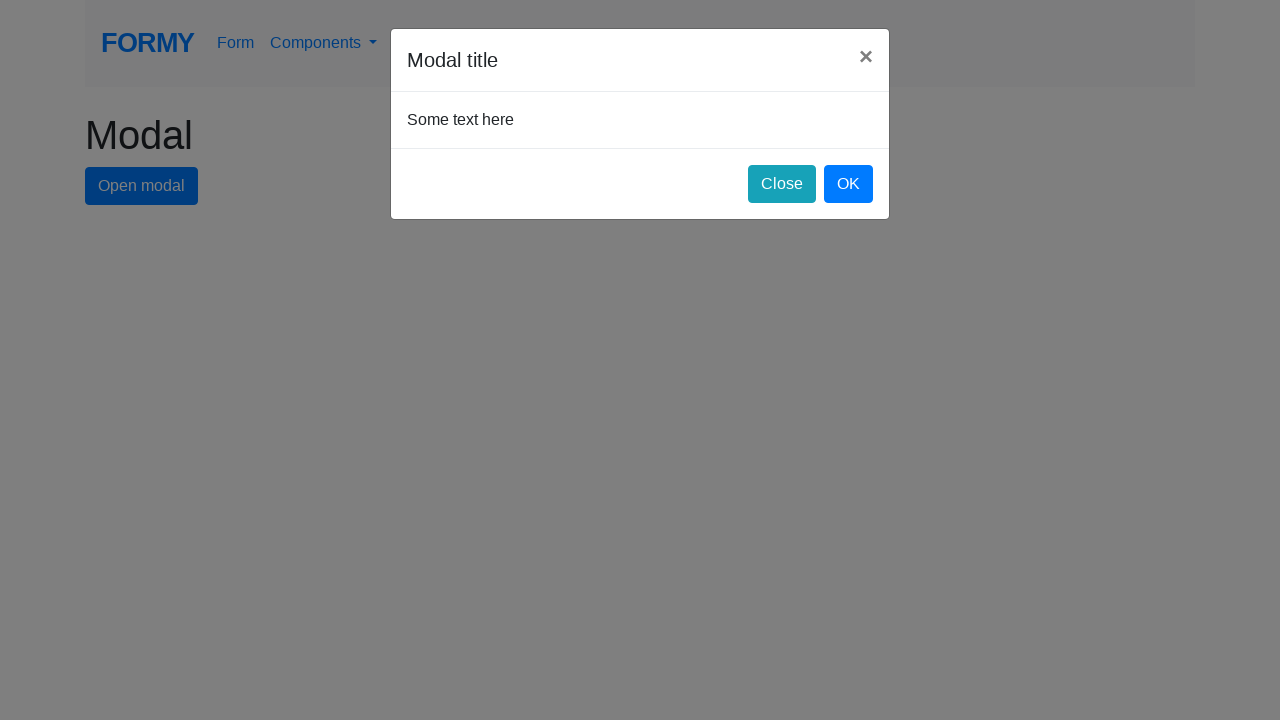